Tests hover functionality by hovering over an avatar image and verifying that a caption becomes visible

Starting URL: http://the-internet.herokuapp.com/hovers

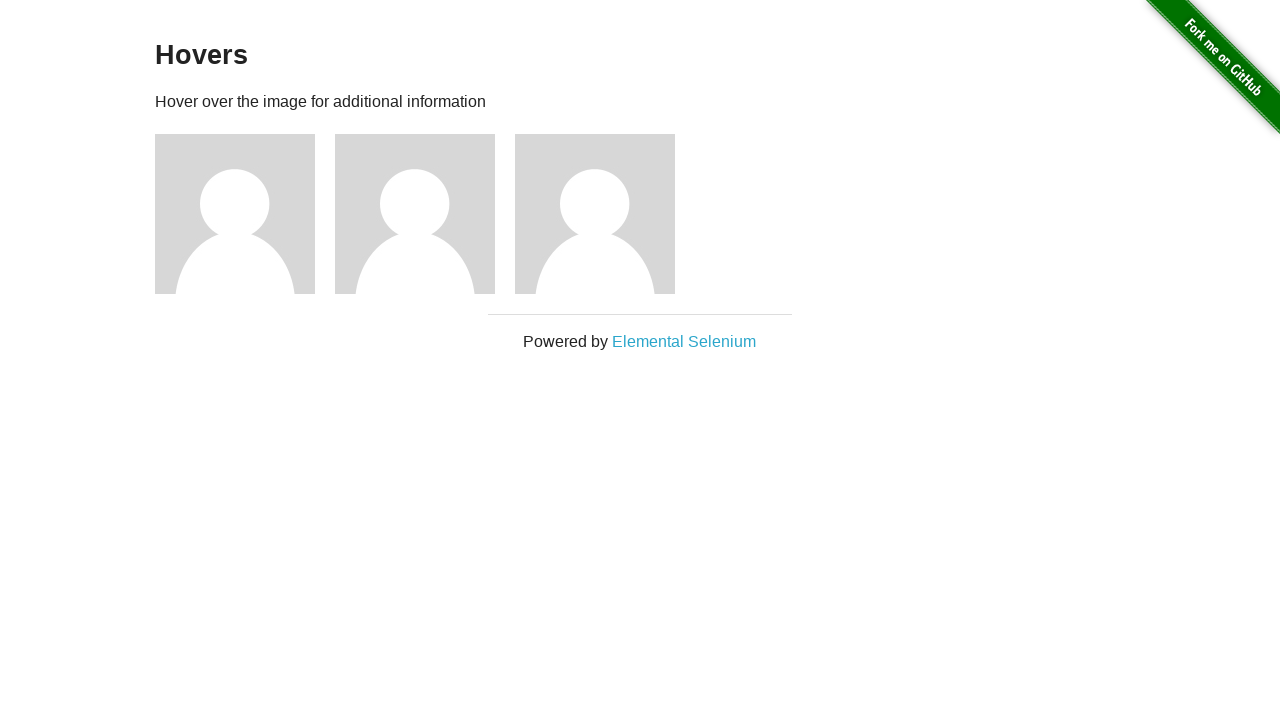

Located the first avatar figure element
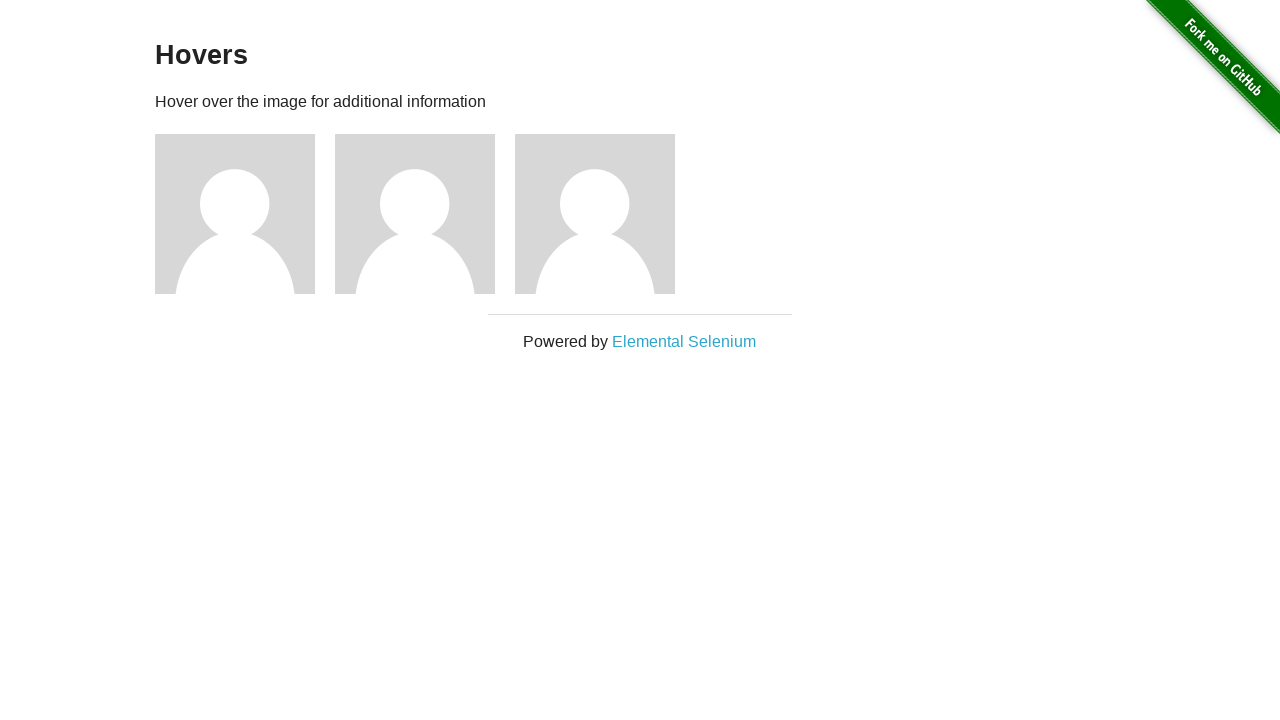

Hovered over the avatar image at (245, 214) on .figure >> nth=0
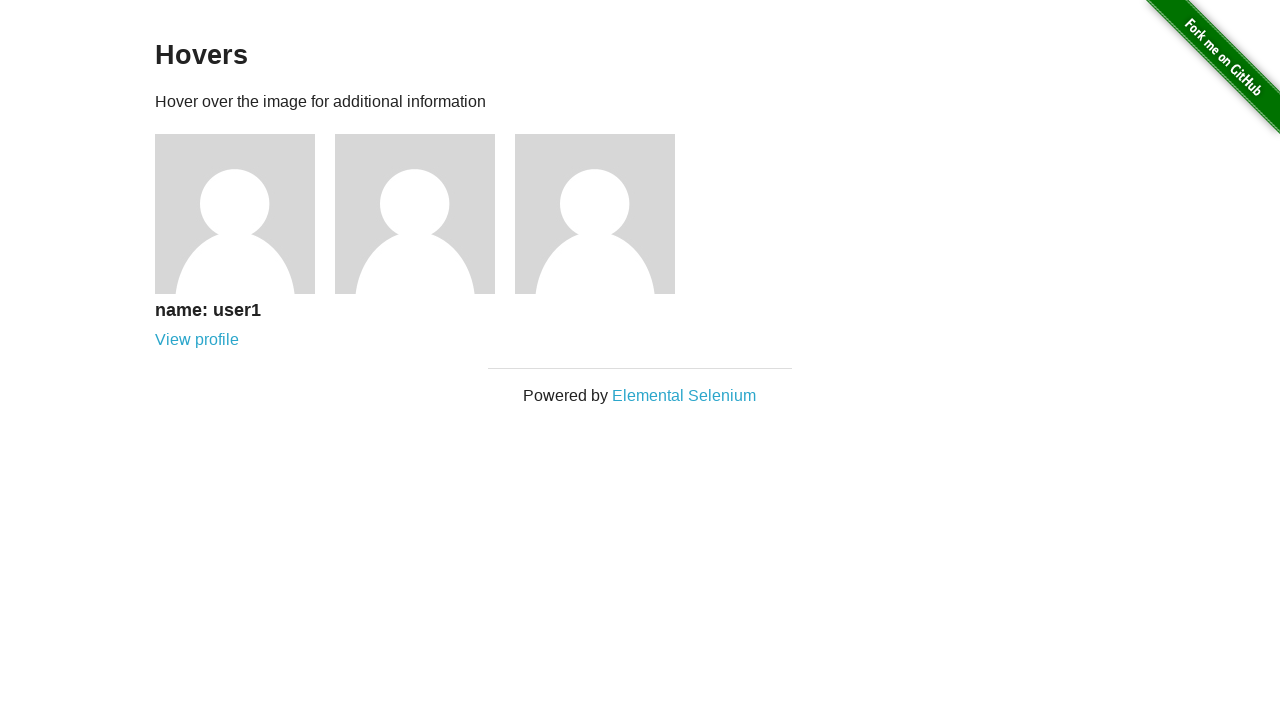

Located the caption element
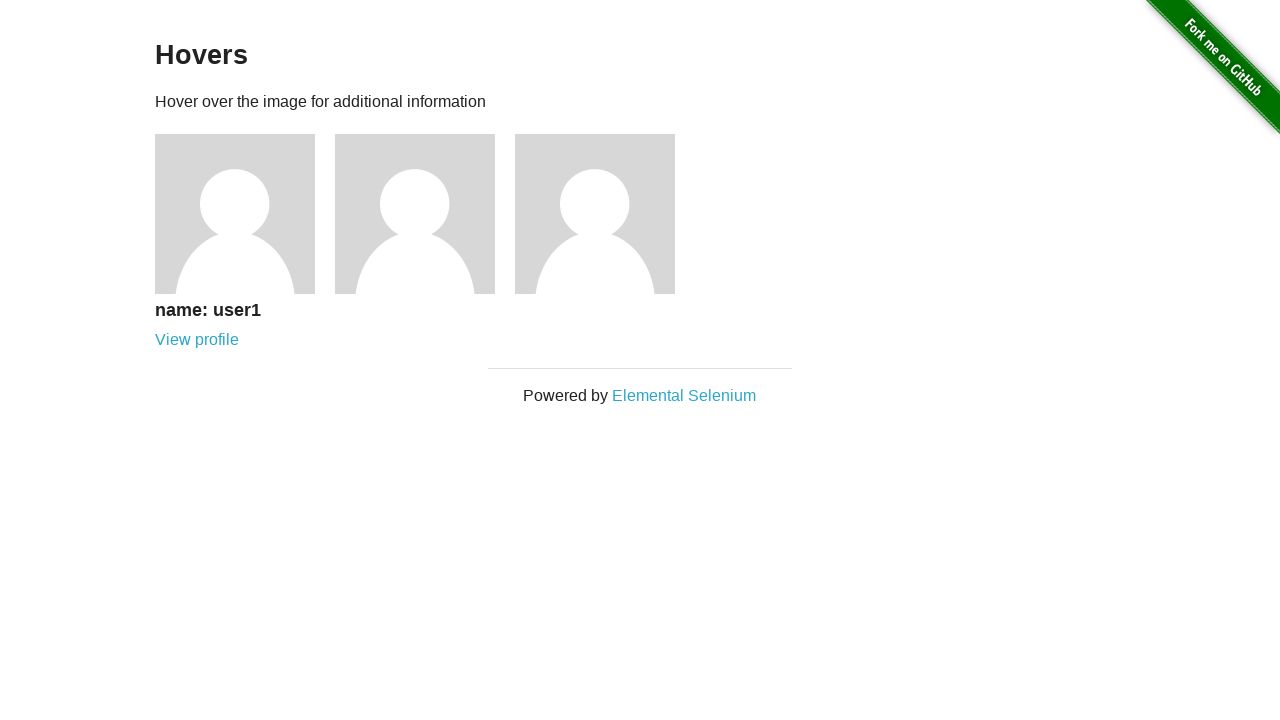

Verified that caption is visible after hover
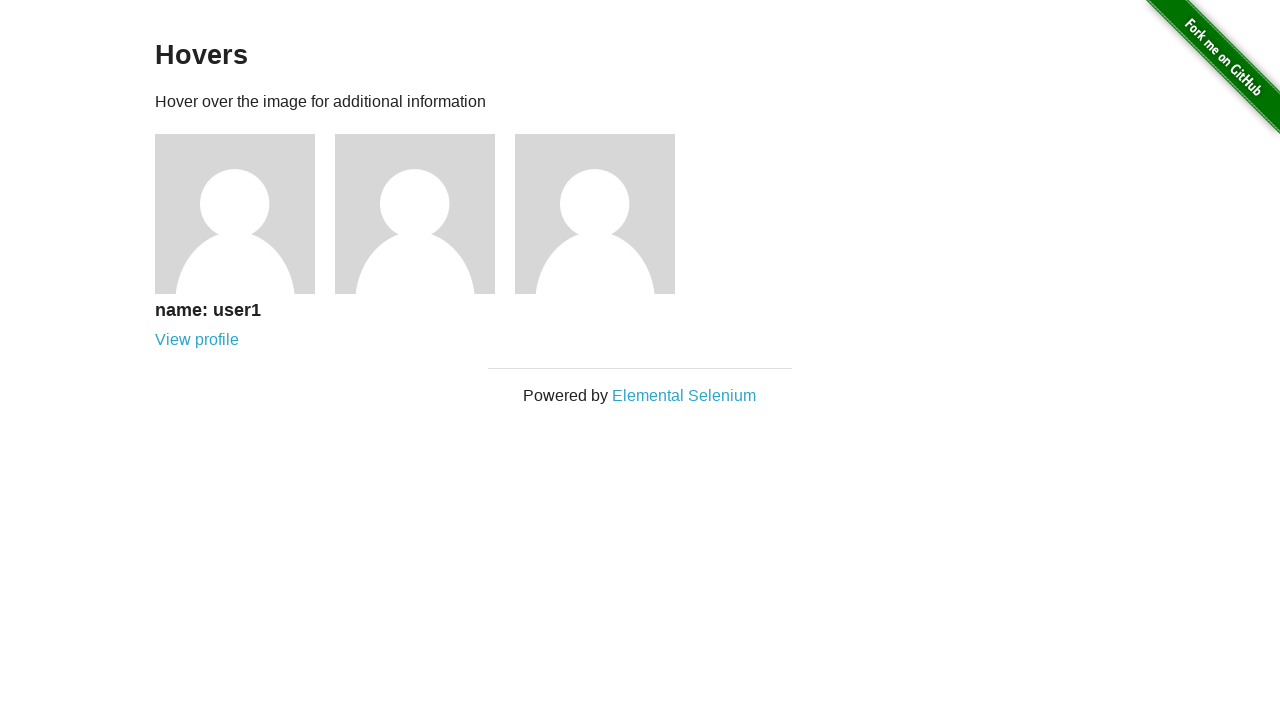

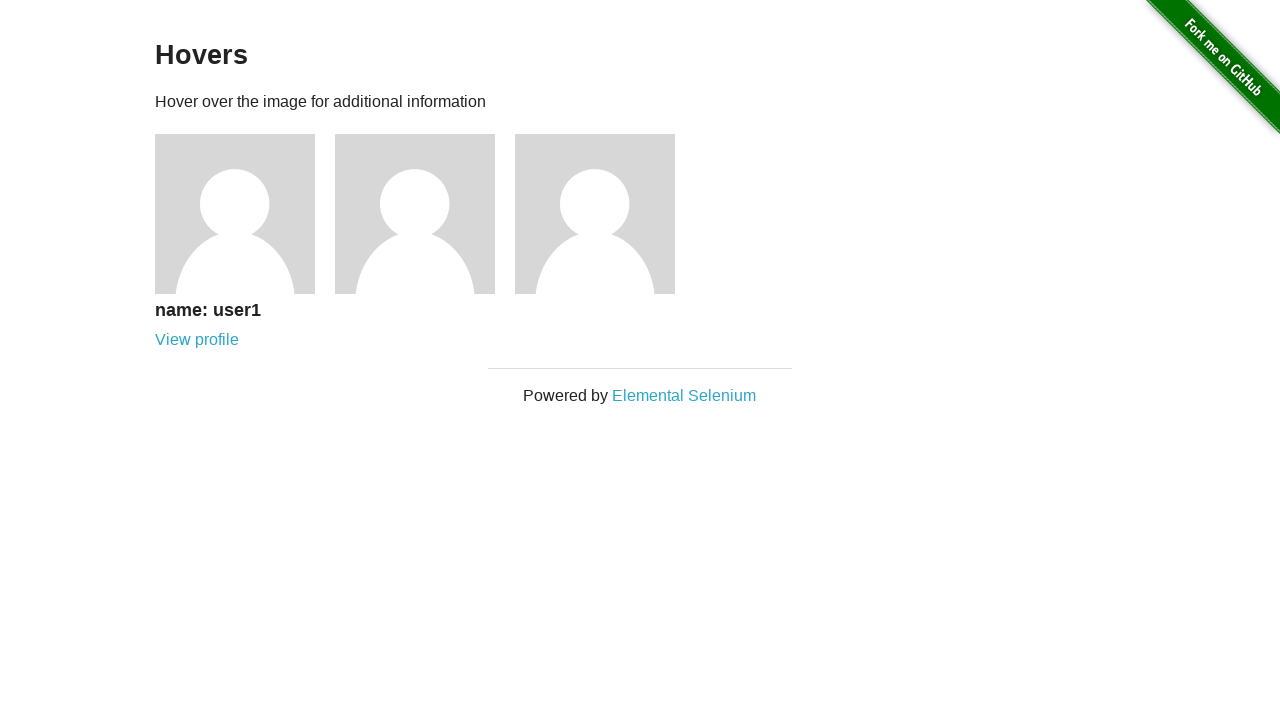